Tests JavaScript alert handling by triggering and interacting with simple, confirm, and prompt alerts on a demo page

Starting URL: https://the-internet.herokuapp.com/javascript_alerts

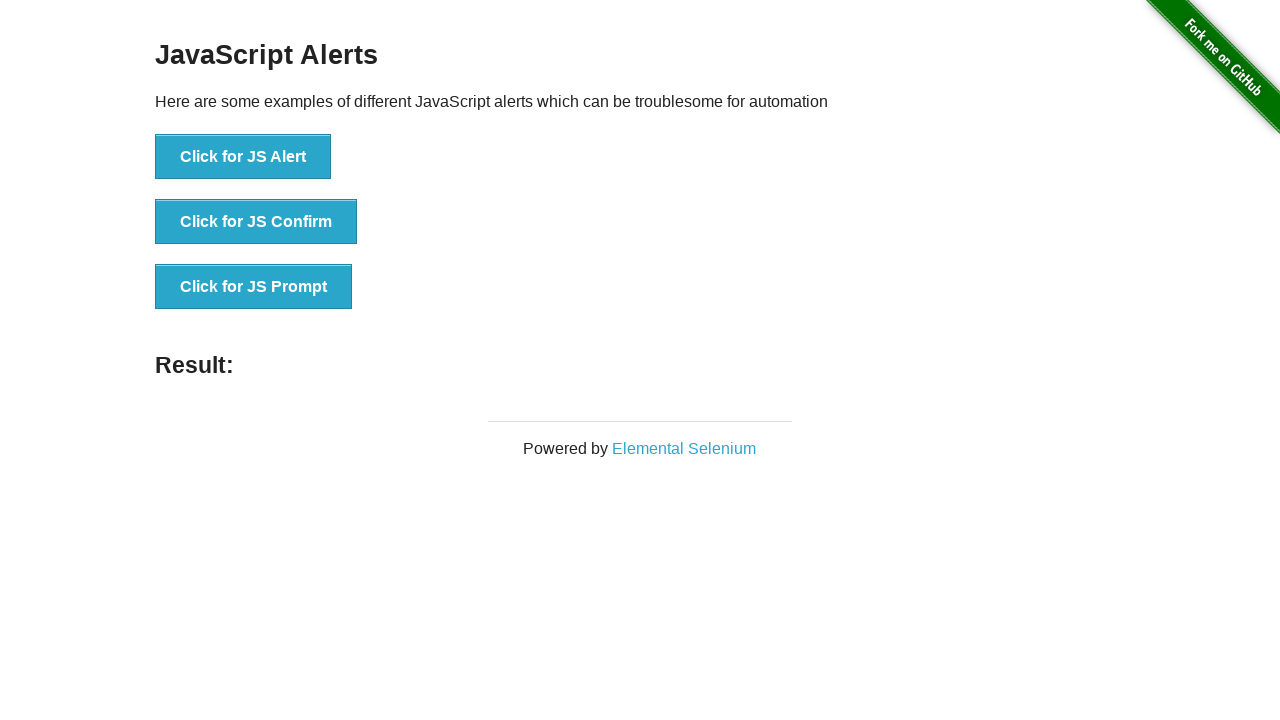

Clicked button to trigger simple alert at (243, 157) on xpath=//button[@onclick='jsAlert()']
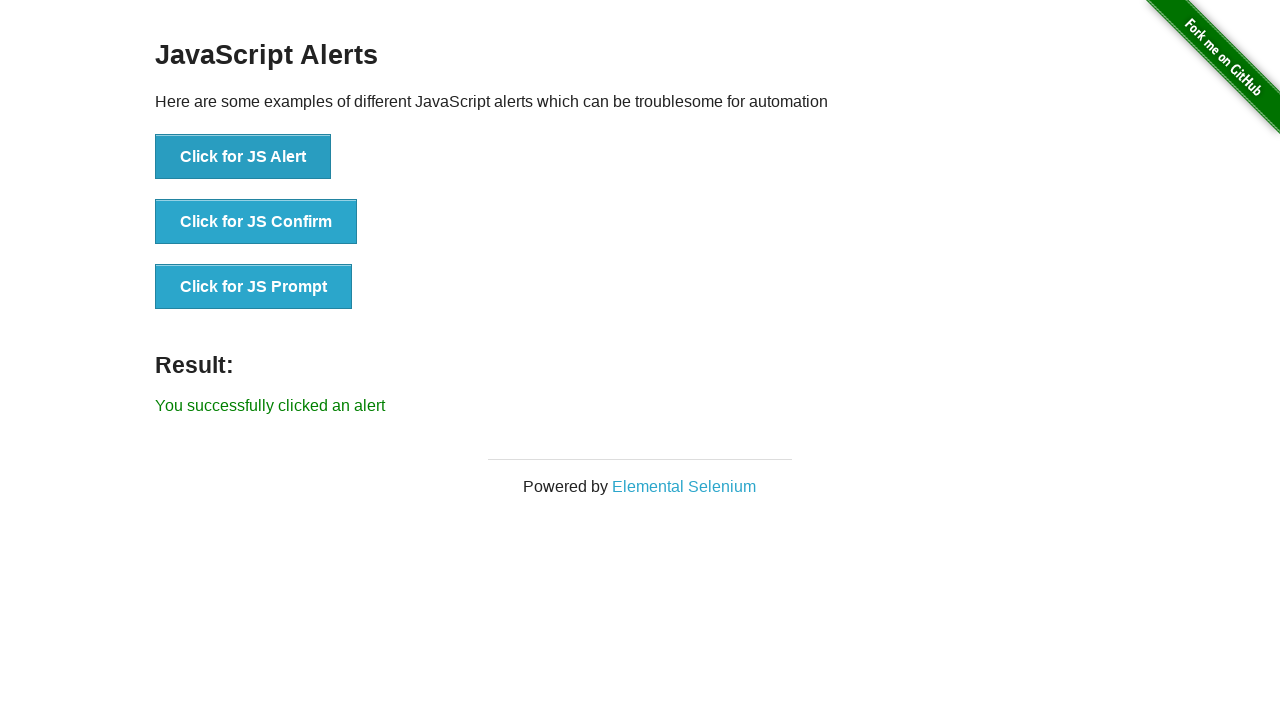

Set up dialog handler to dismiss alerts
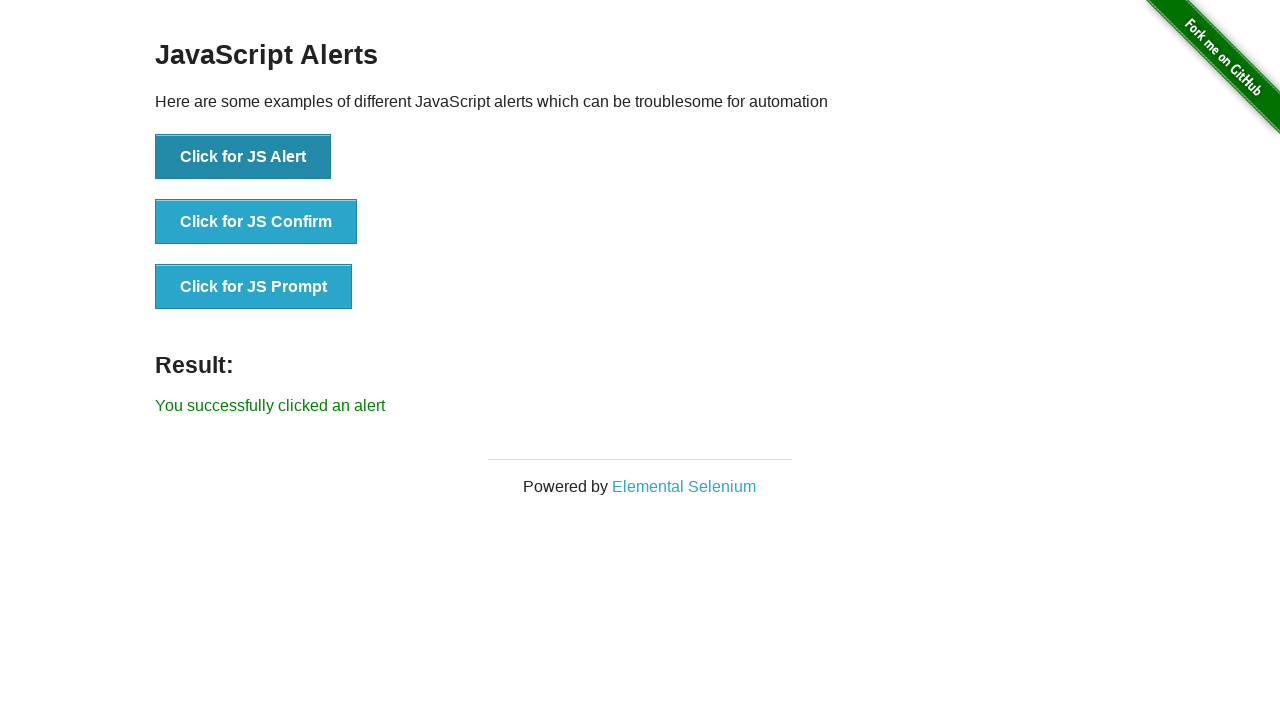

Clicked button to trigger confirm alert at (256, 222) on xpath=//button[@onclick='jsConfirm()']
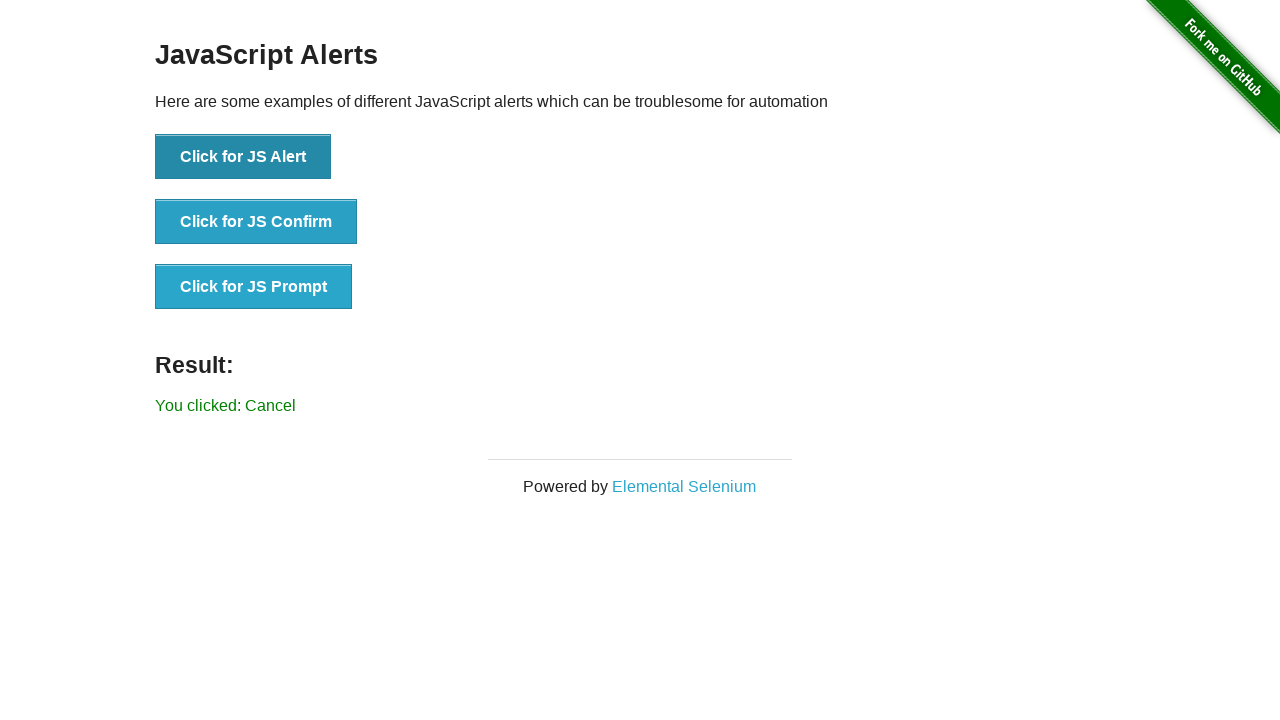

Set up handler for confirm alert and dismissed it
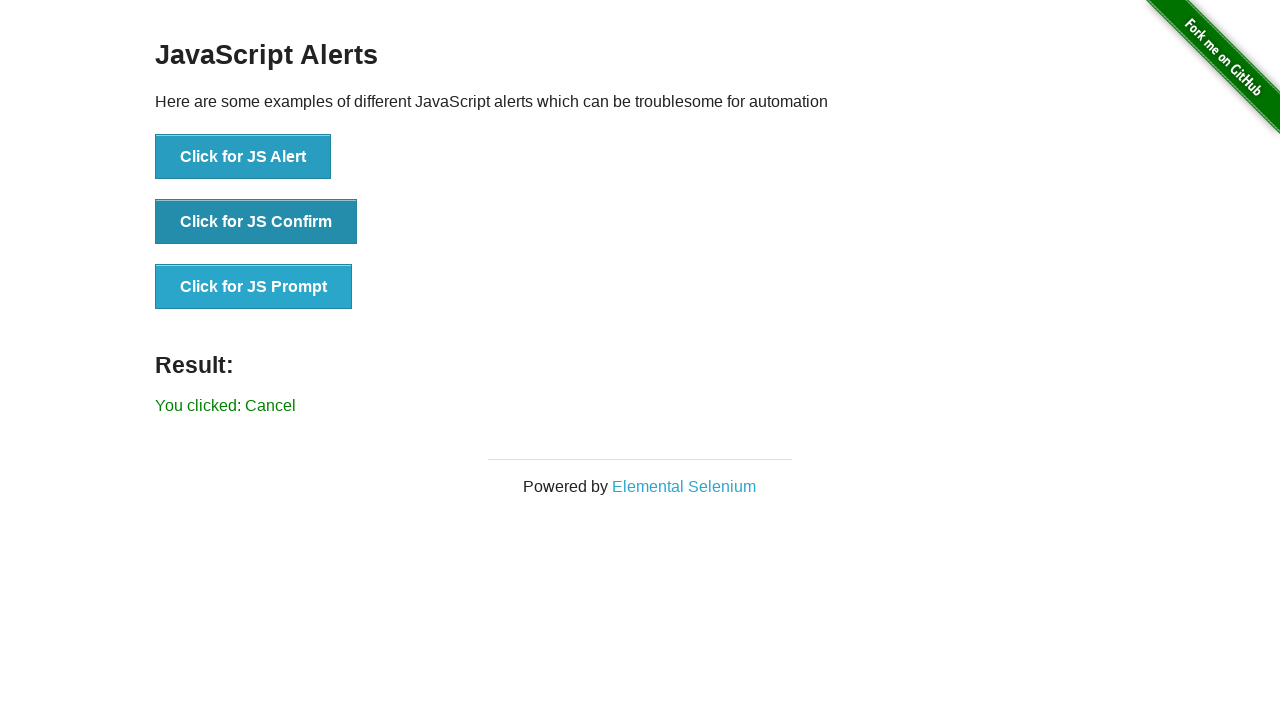

Clicked button to trigger prompt alert at (254, 287) on xpath=//button[@onclick='jsPrompt()']
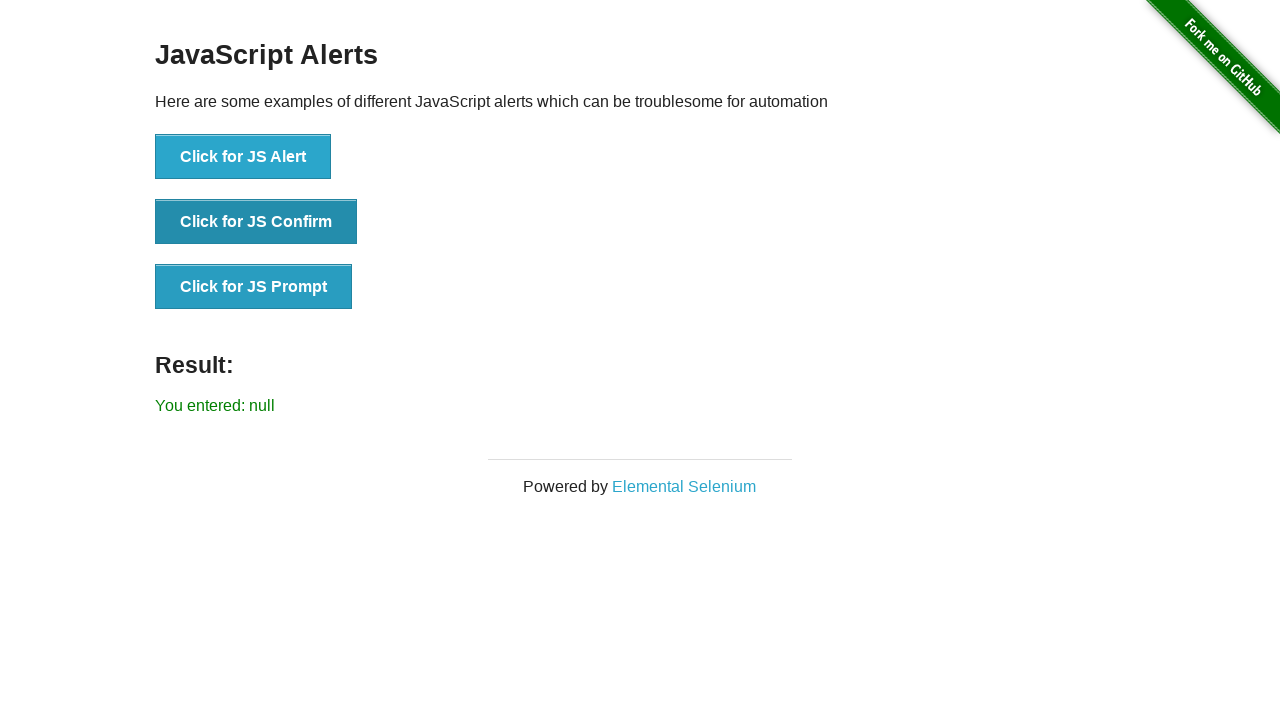

Set up handler for prompt alert, entered text, and accepted
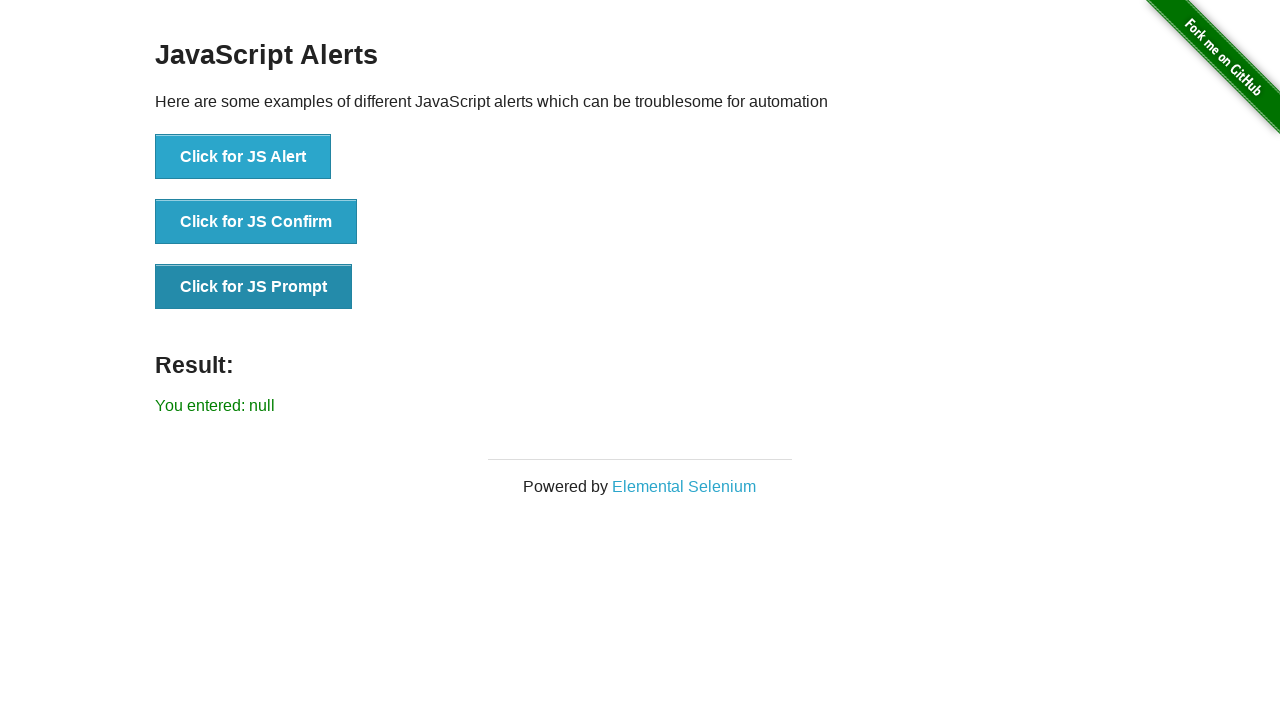

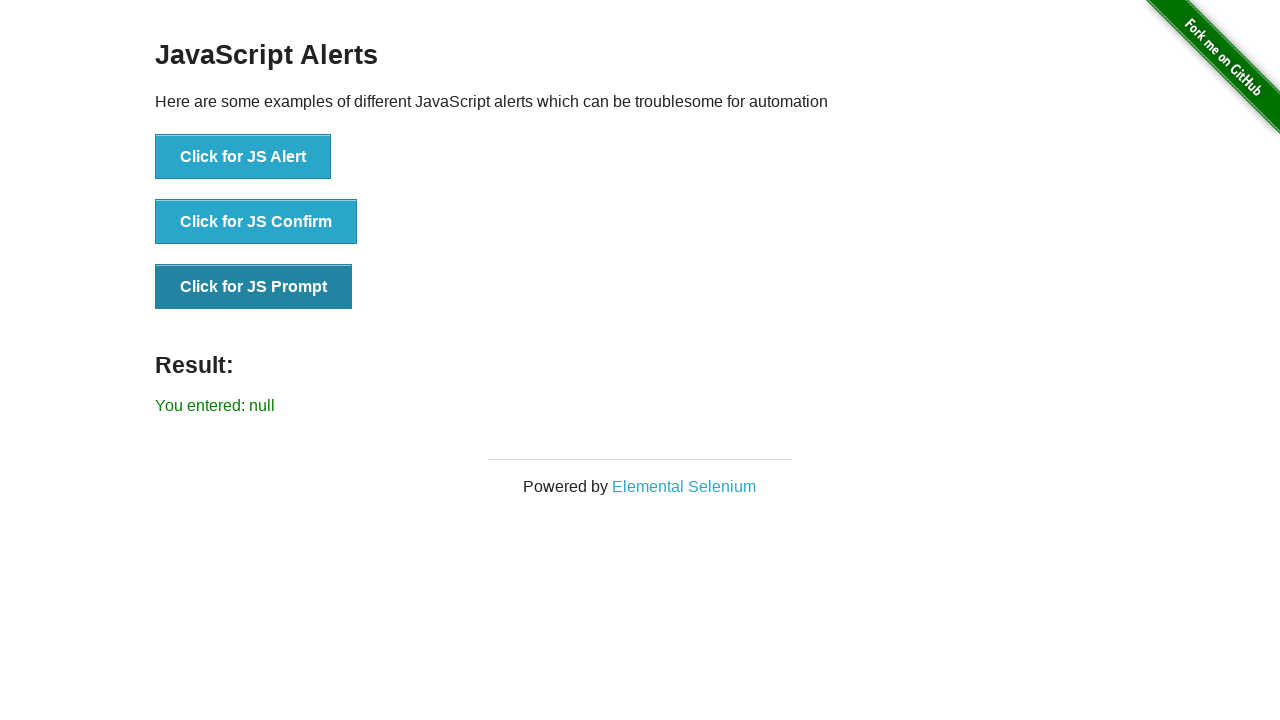